Tests JavaScript confirmation alert handling by clicking a button to trigger a confirmation dialog, accepting it, and verifying the result message displays correctly.

Starting URL: http://the-internet.herokuapp.com/javascript_alerts

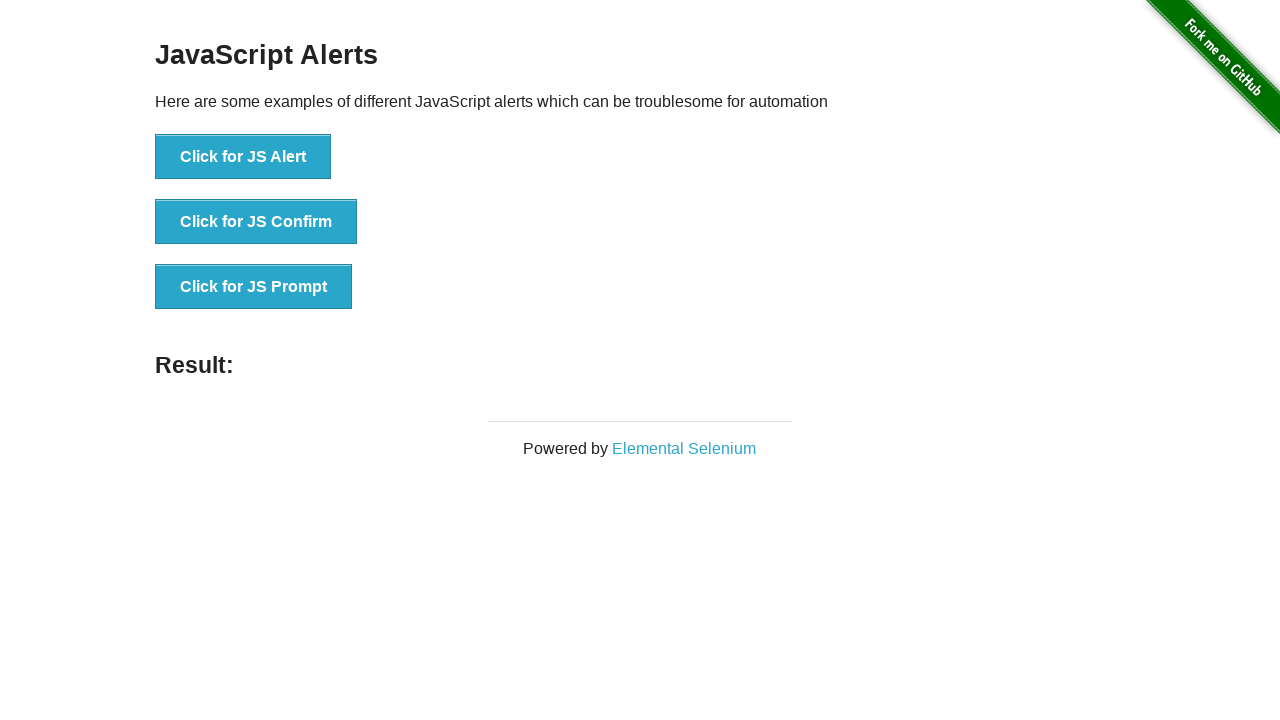

Clicked the second button to trigger JavaScript confirmation alert at (256, 222) on .example li:nth-child(2) button
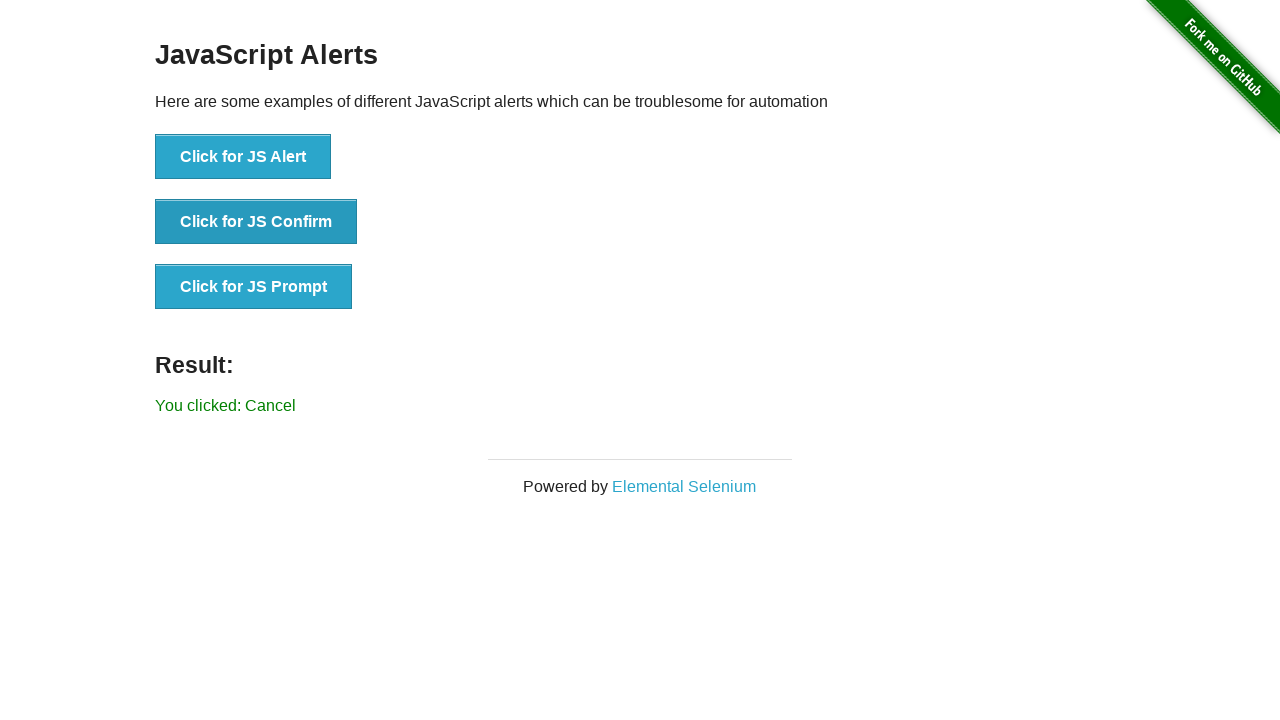

Set up dialog handler to accept confirmation alerts
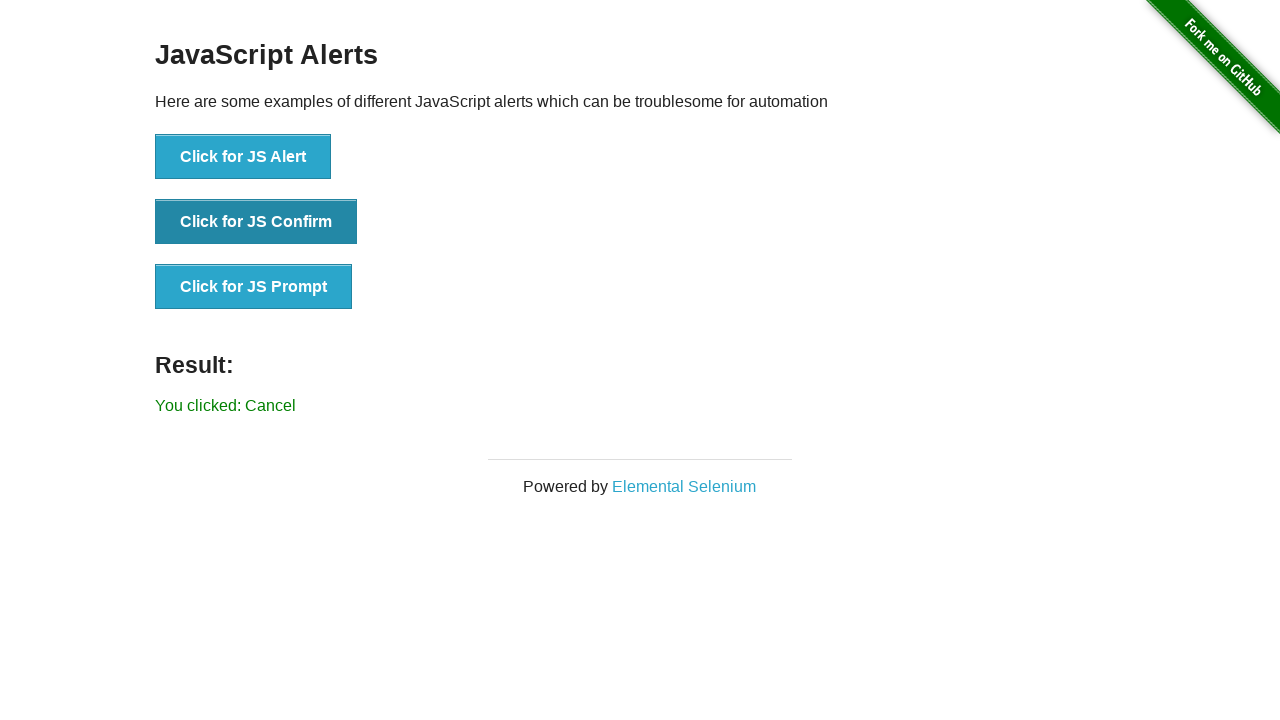

Re-clicked the second button to trigger the confirmation dialog at (256, 222) on .example li:nth-child(2) button
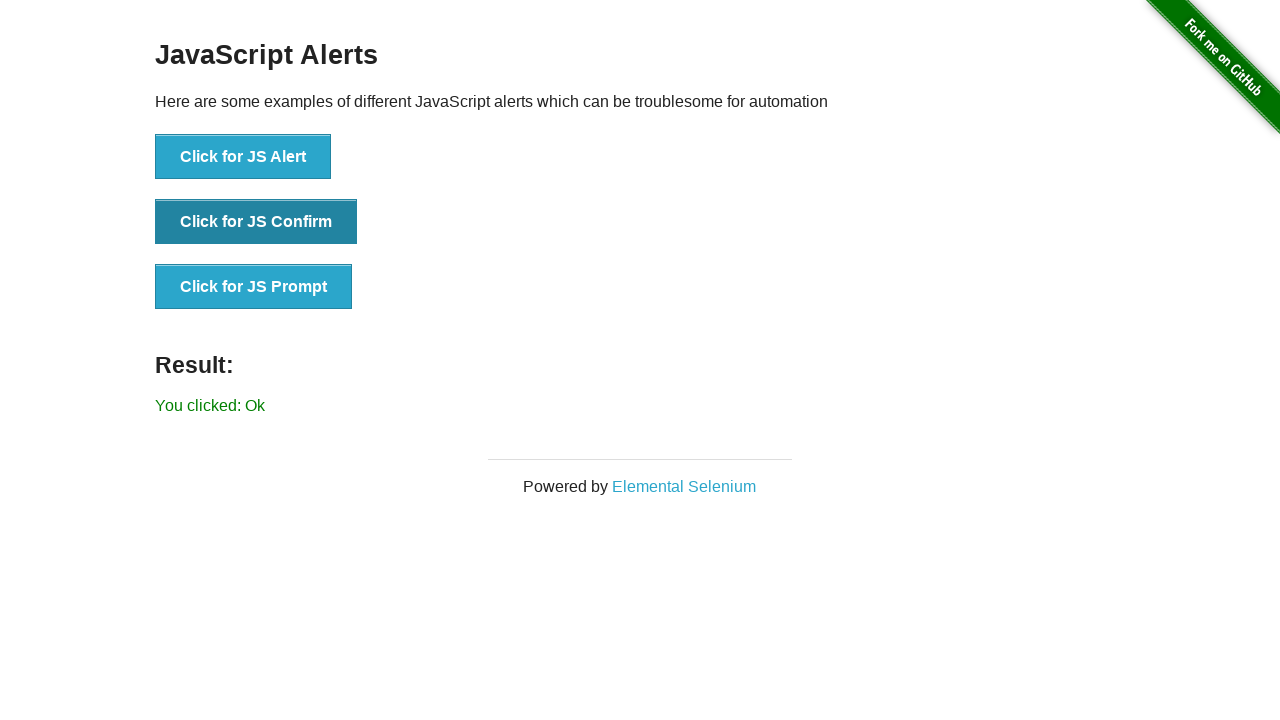

Waited for result message to appear
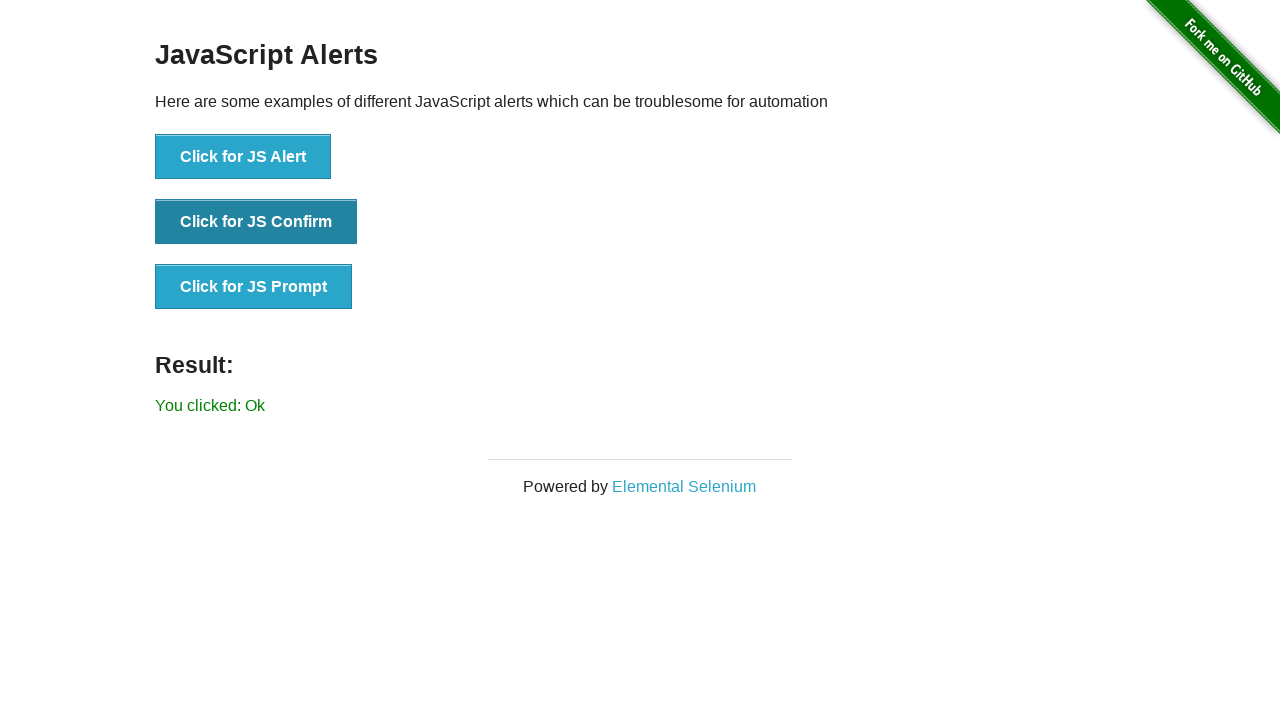

Retrieved result text content
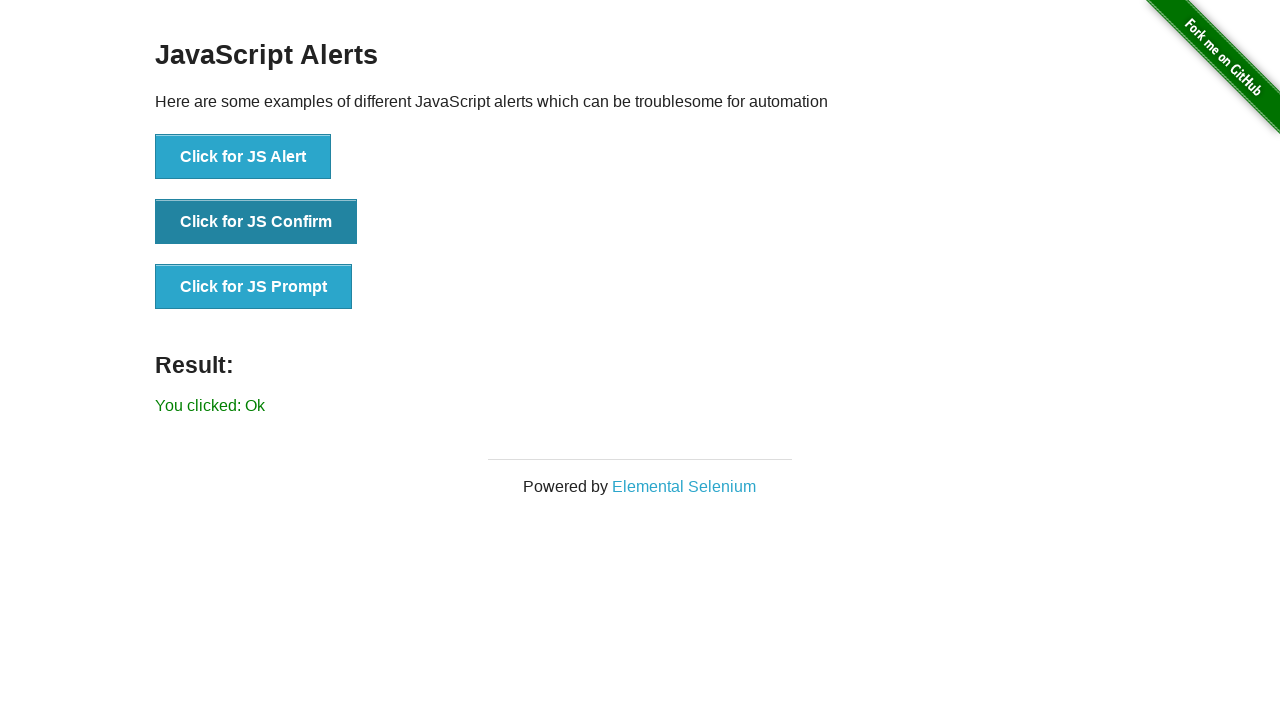

Verified result text equals 'You clicked: Ok'
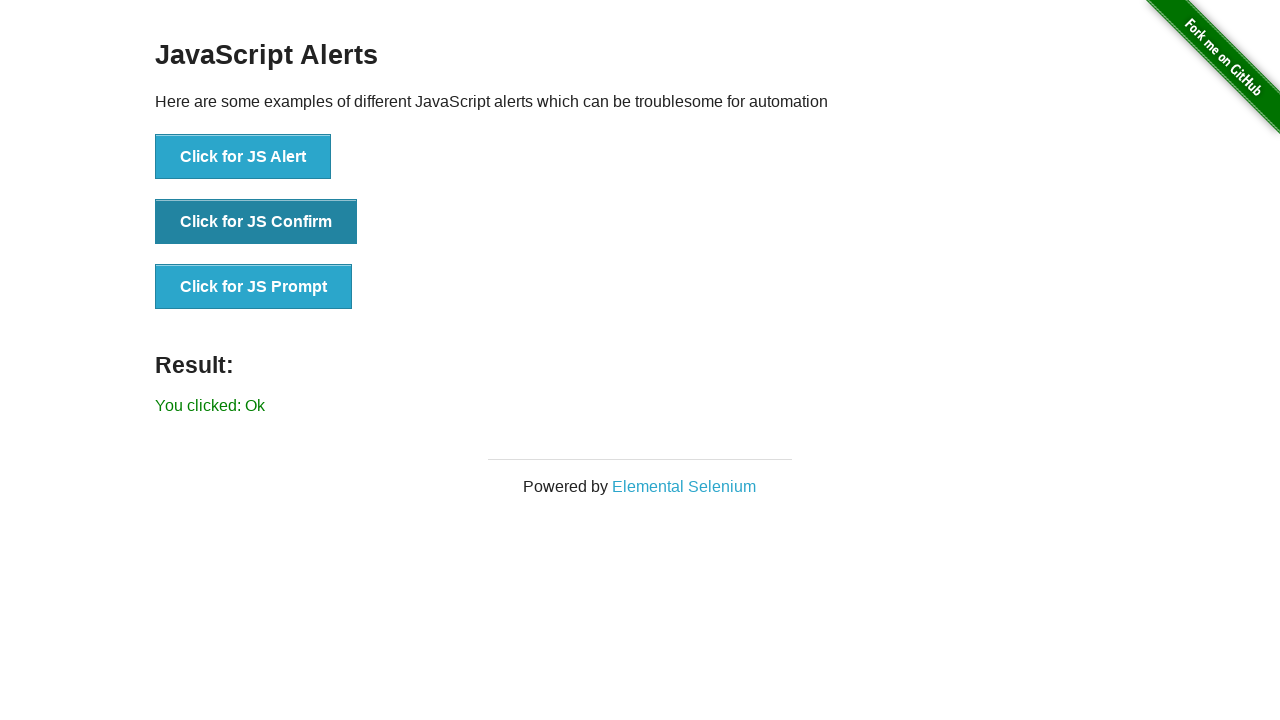

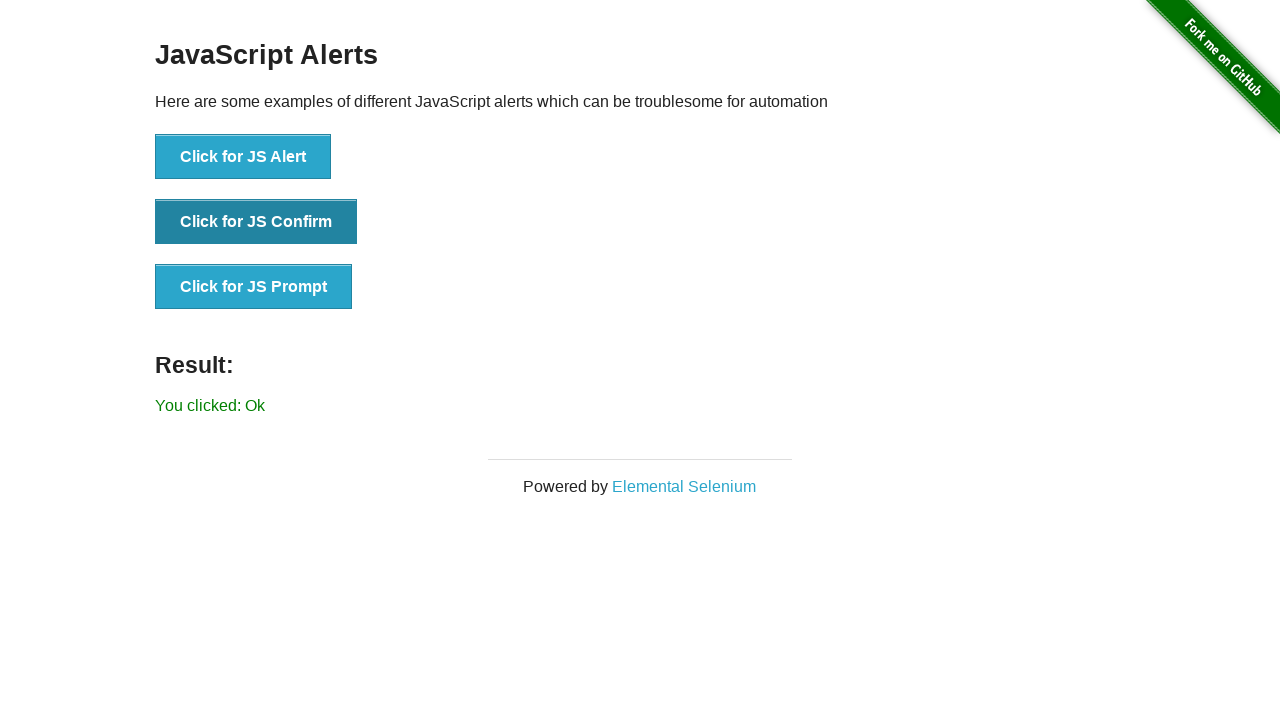